Tests dynamic controls by clicking the Enable button and waiting for the success message to appear

Starting URL: http://the-internet.herokuapp.com/dynamic_controls

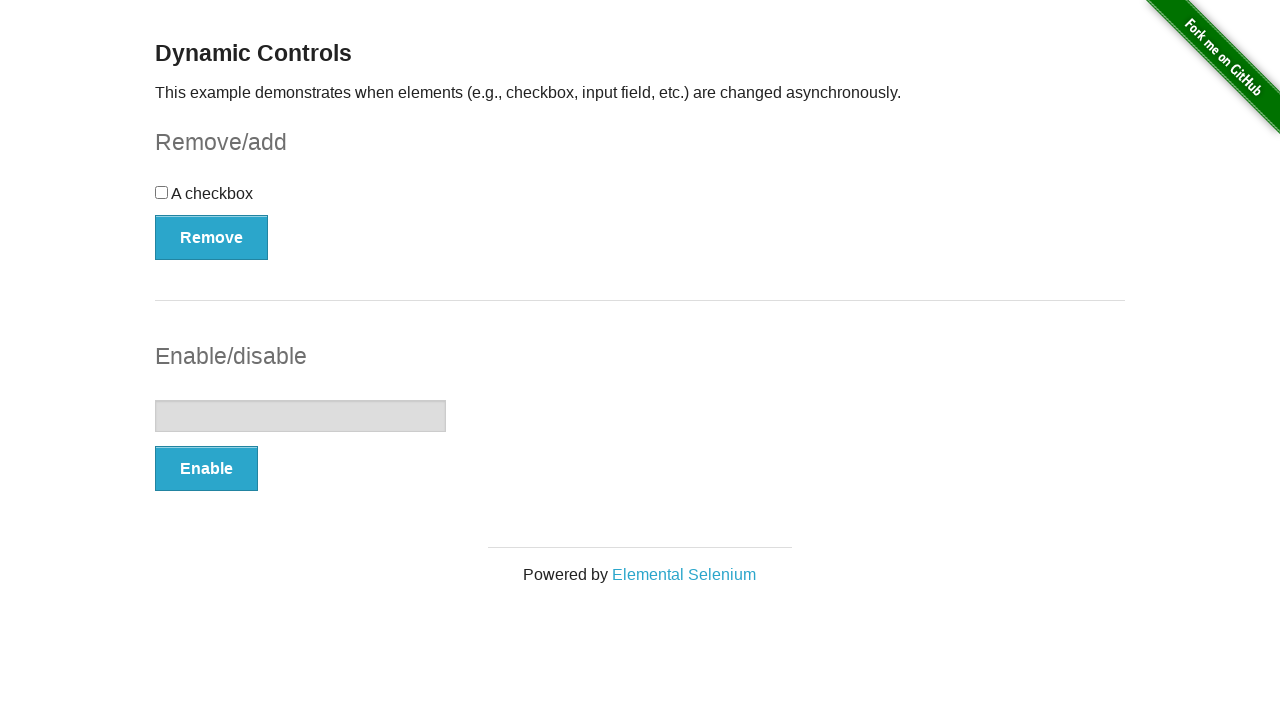

Clicked the Enable button at (206, 469) on xpath=//*[.='Enable']
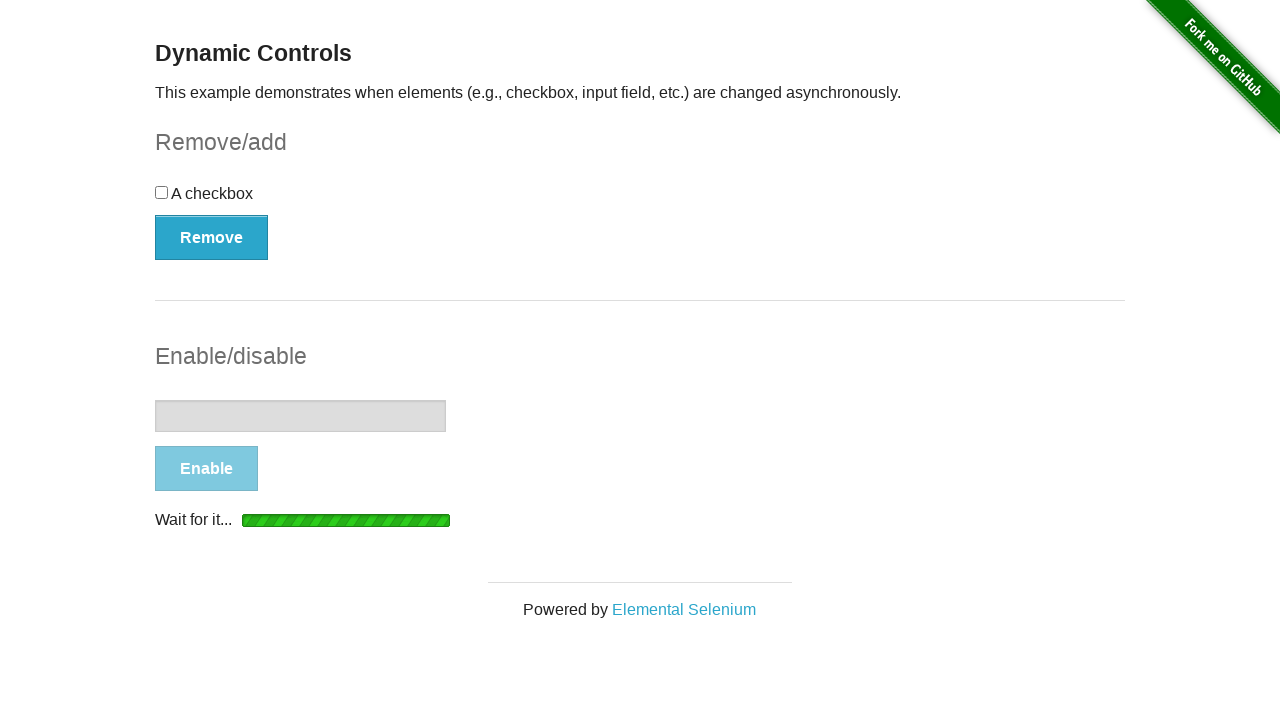

Waited for success message to appear and become visible
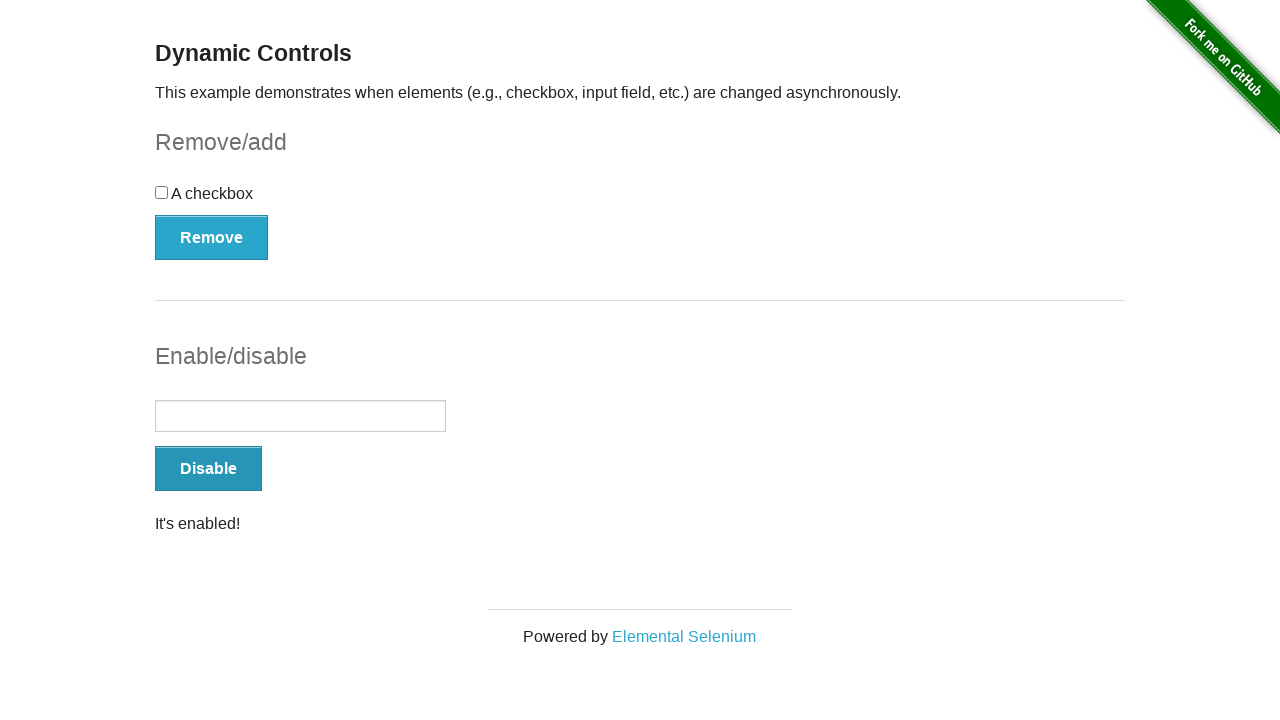

Retrieved message text: It's enabled!
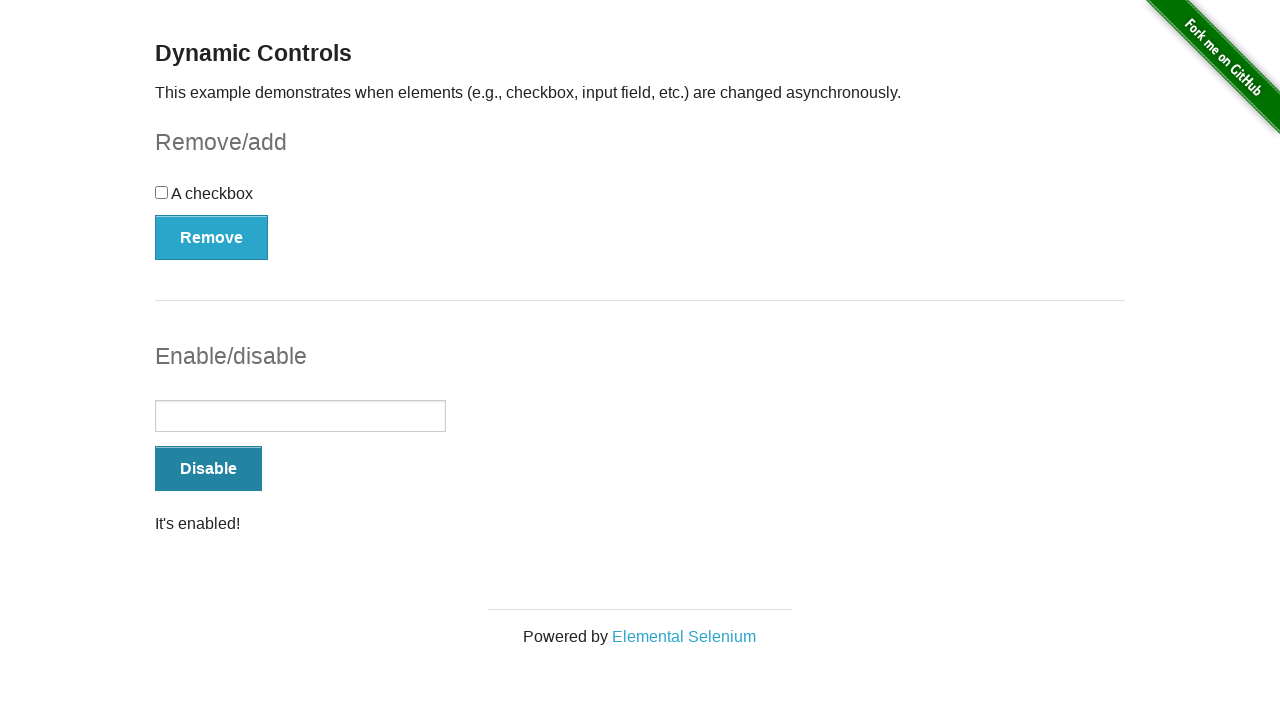

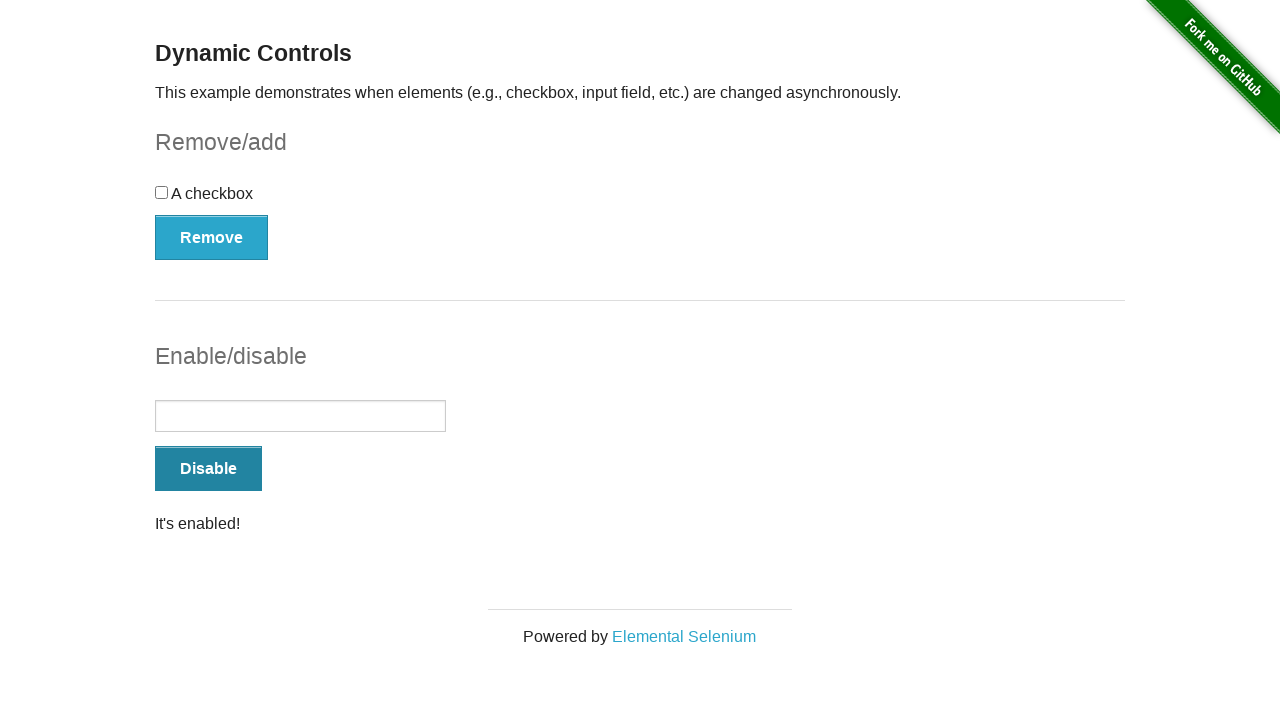